Navigates to drag and drop page and performs drag and drop operation to swap elements between columns

Starting URL: http://the-internet.herokuapp.com/?ref=hackernoon.com

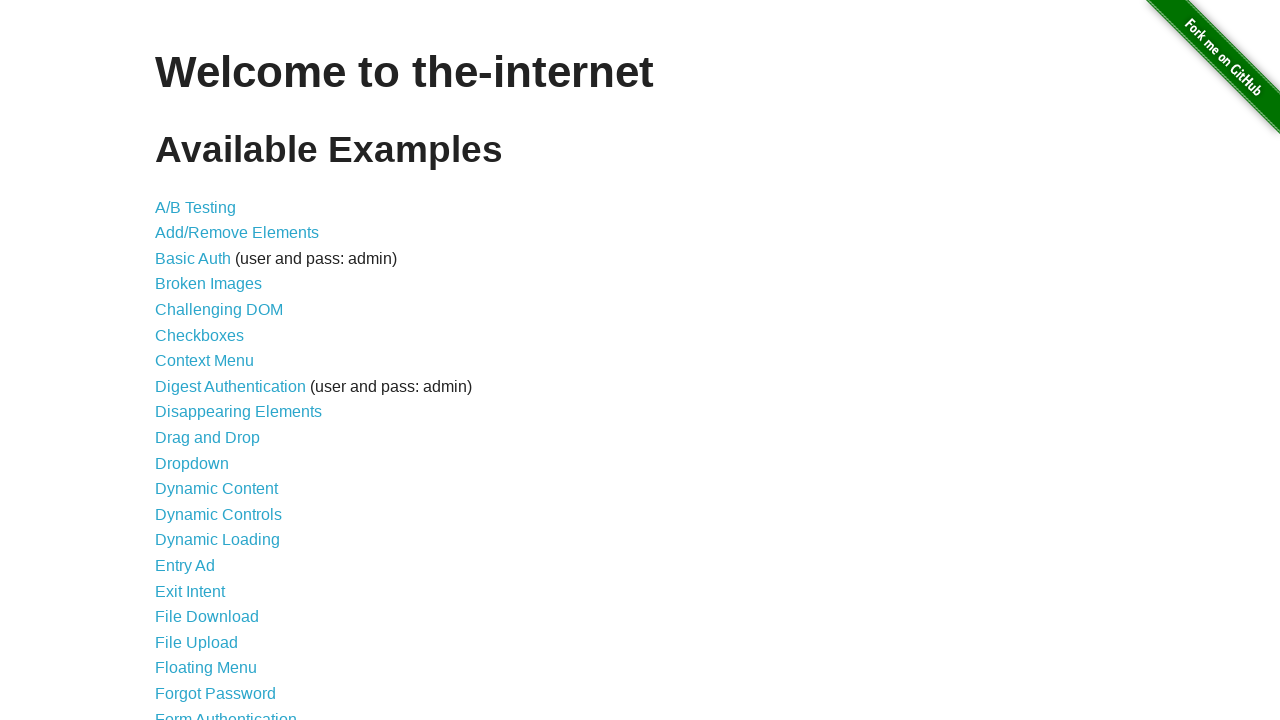

Clicked on Drag and Drop link to navigate to drag and drop page at (208, 438) on xpath=//a[contains(@href, '/drag_and_drop')]
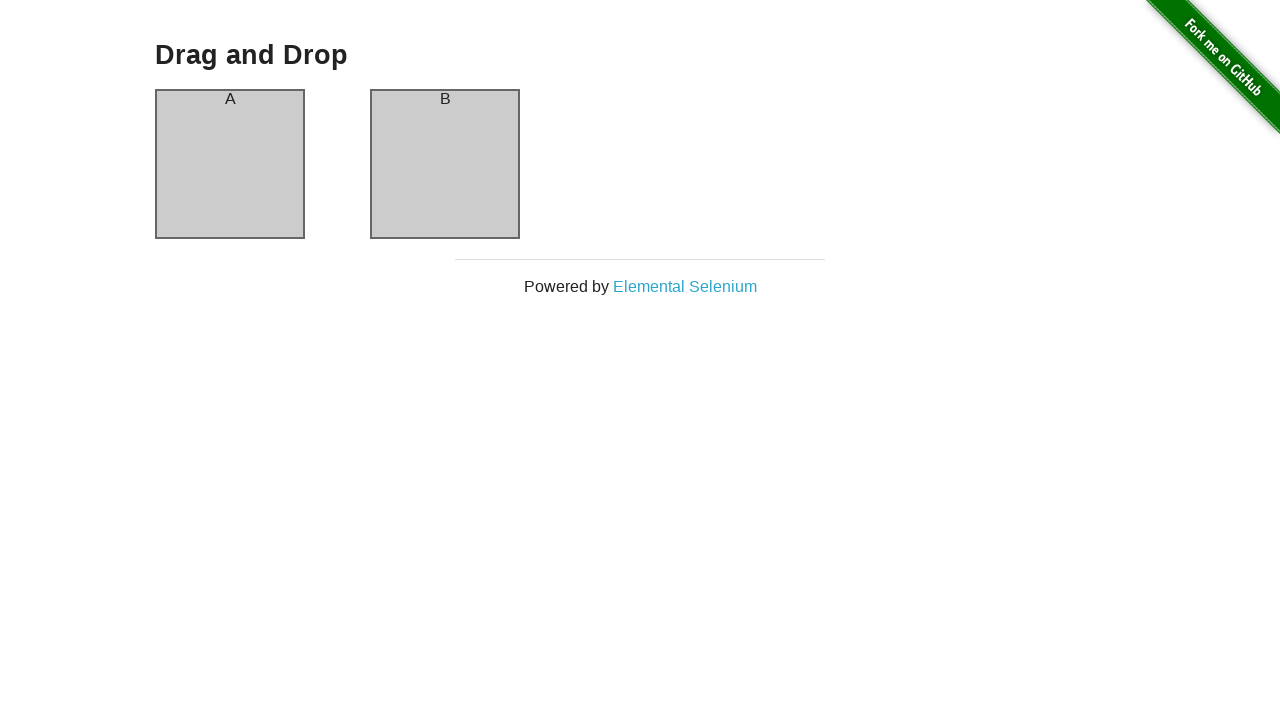

Performed drag and drop operation to swap column A with column B at (445, 164)
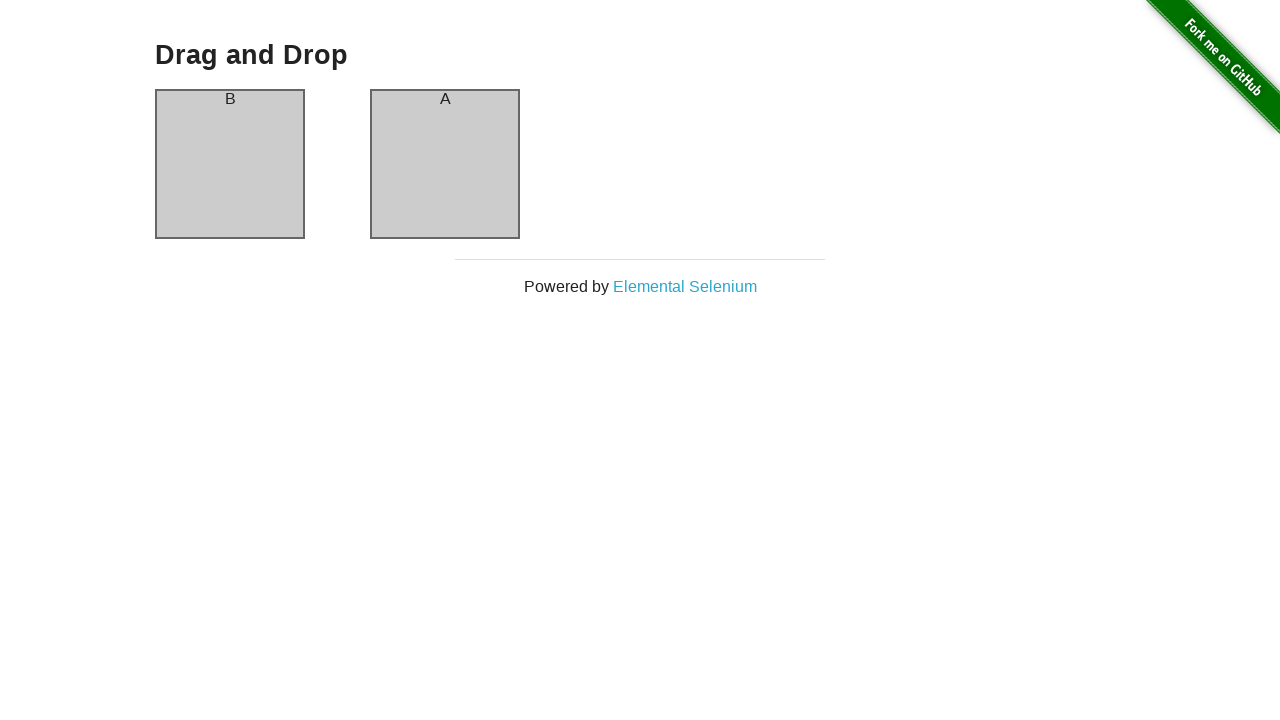

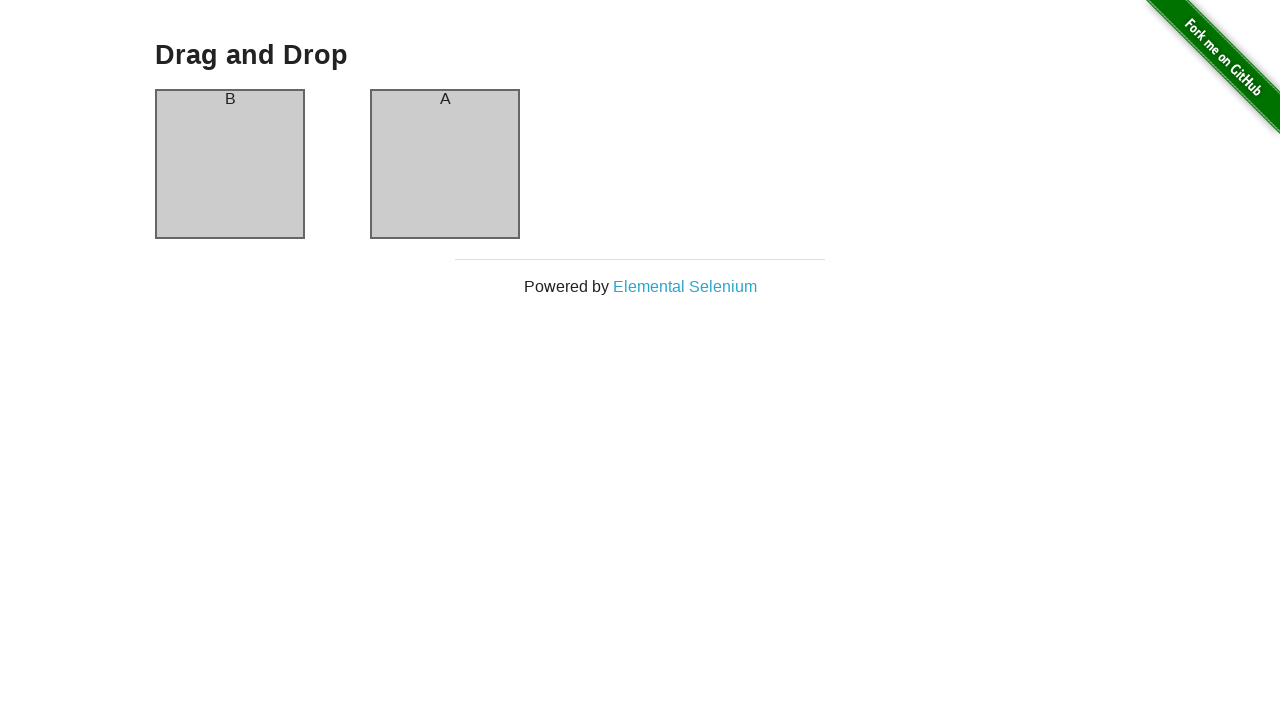